Tests iframe navigation by scrolling down the page, switching through nested iframes (frm3 and frm1), and selecting an option from a dropdown menu within the nested frame.

Starting URL: https://www.hyrtutorials.com/p/frames-practice.html

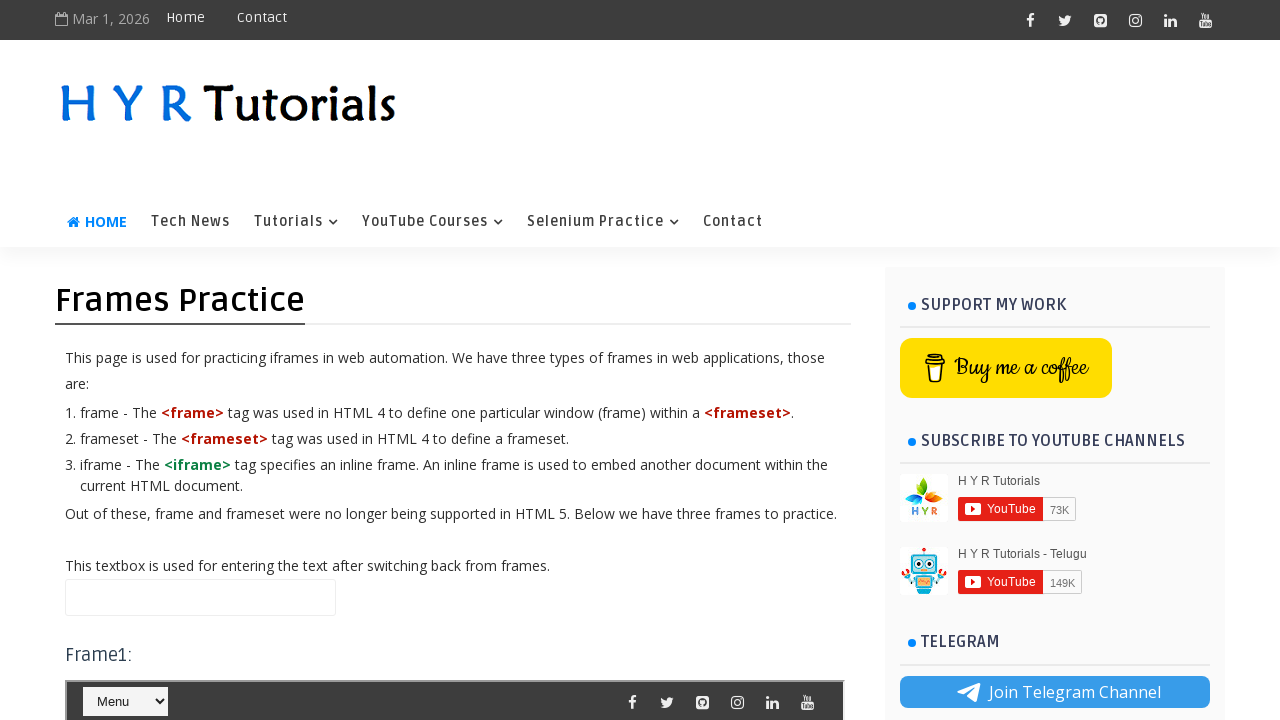

Scrolled down page by 750 pixels
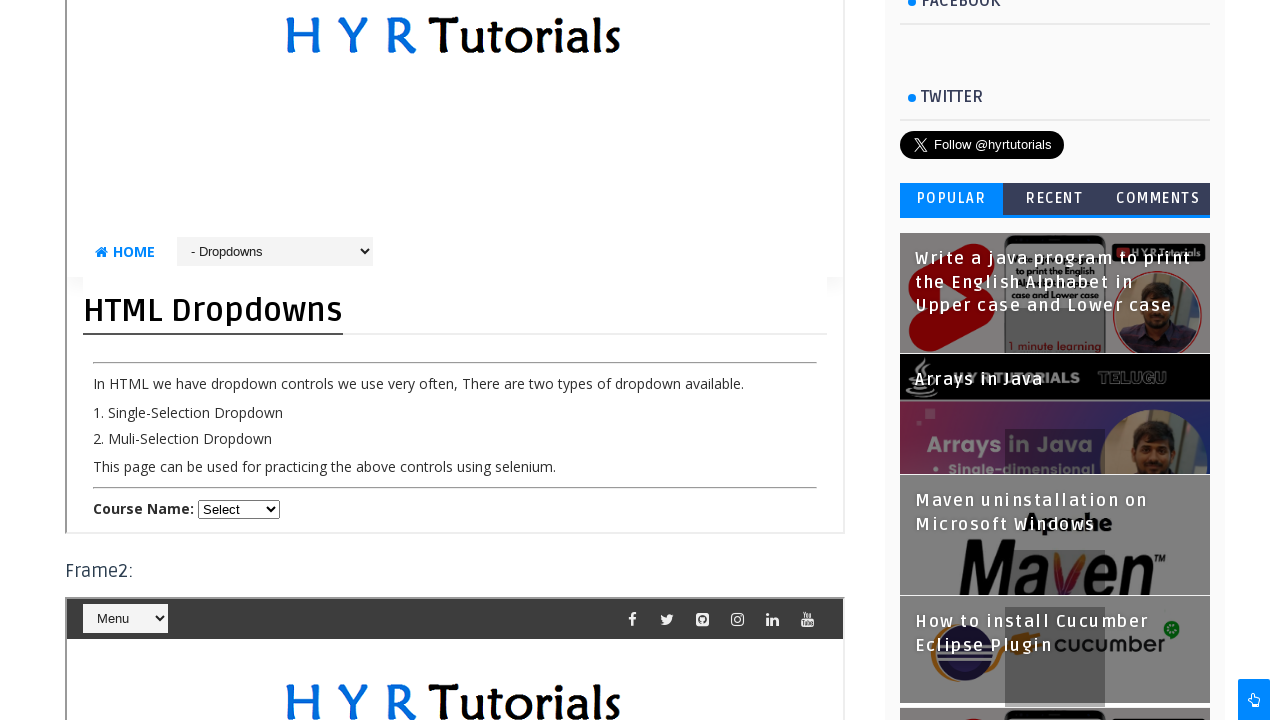

Waited 1000ms for content to load after scroll
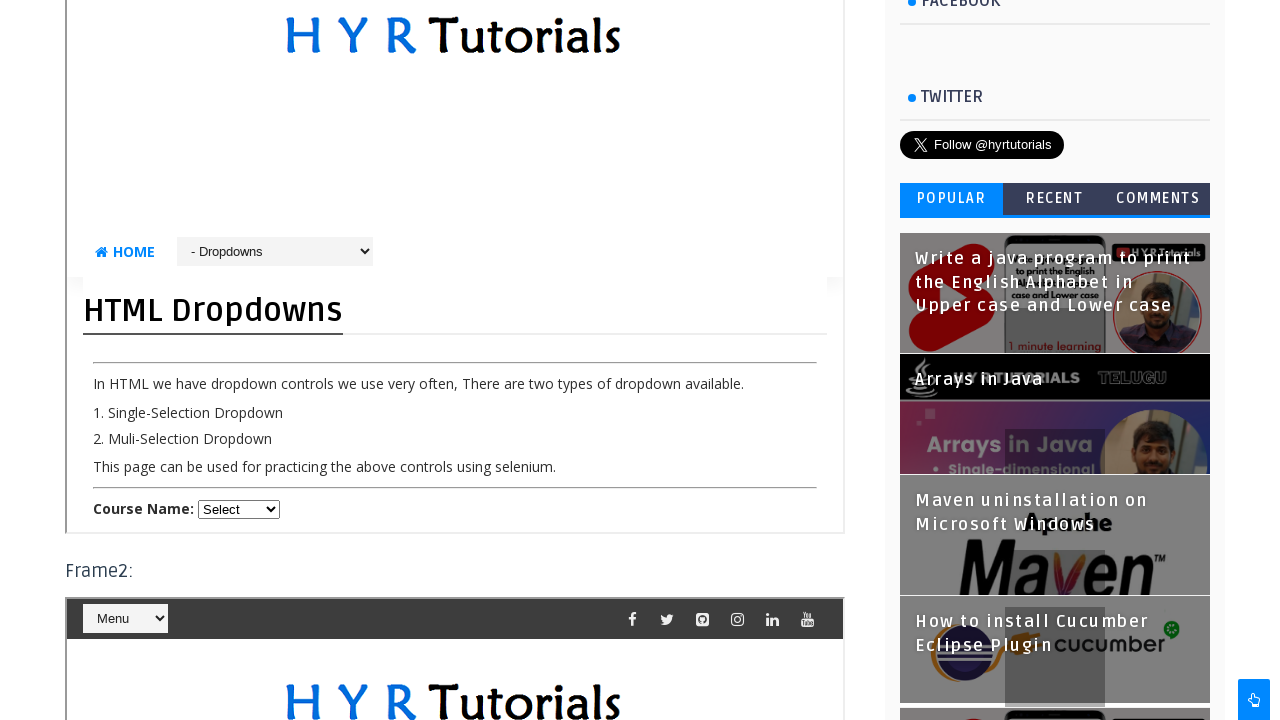

Scrolled down page by 750 pixels
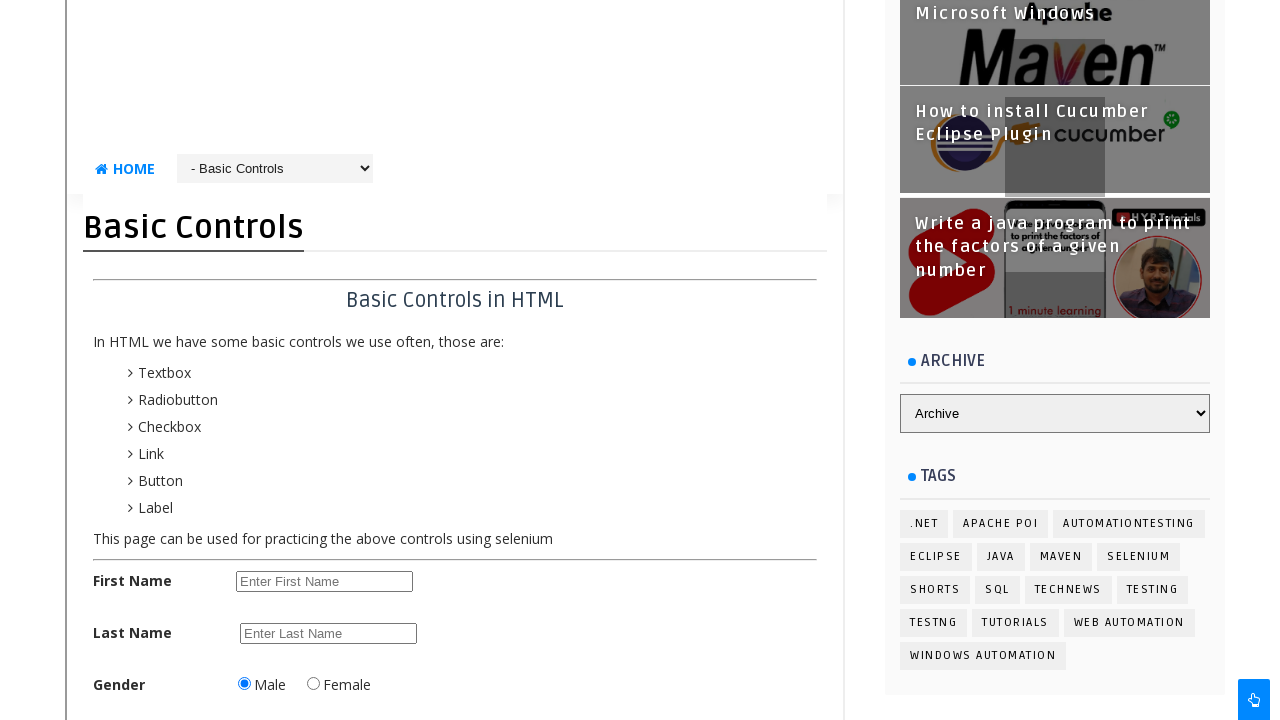

Waited 1000ms for content to load after scroll
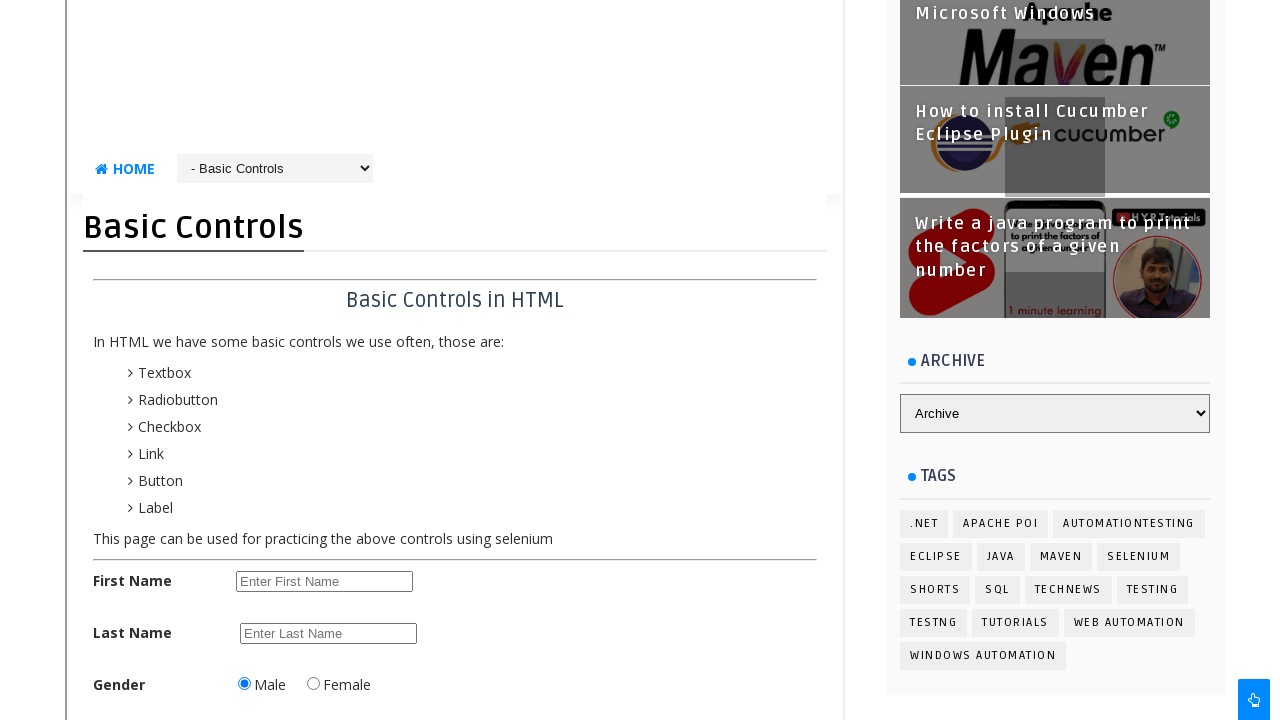

Scrolled down page by 750 pixels
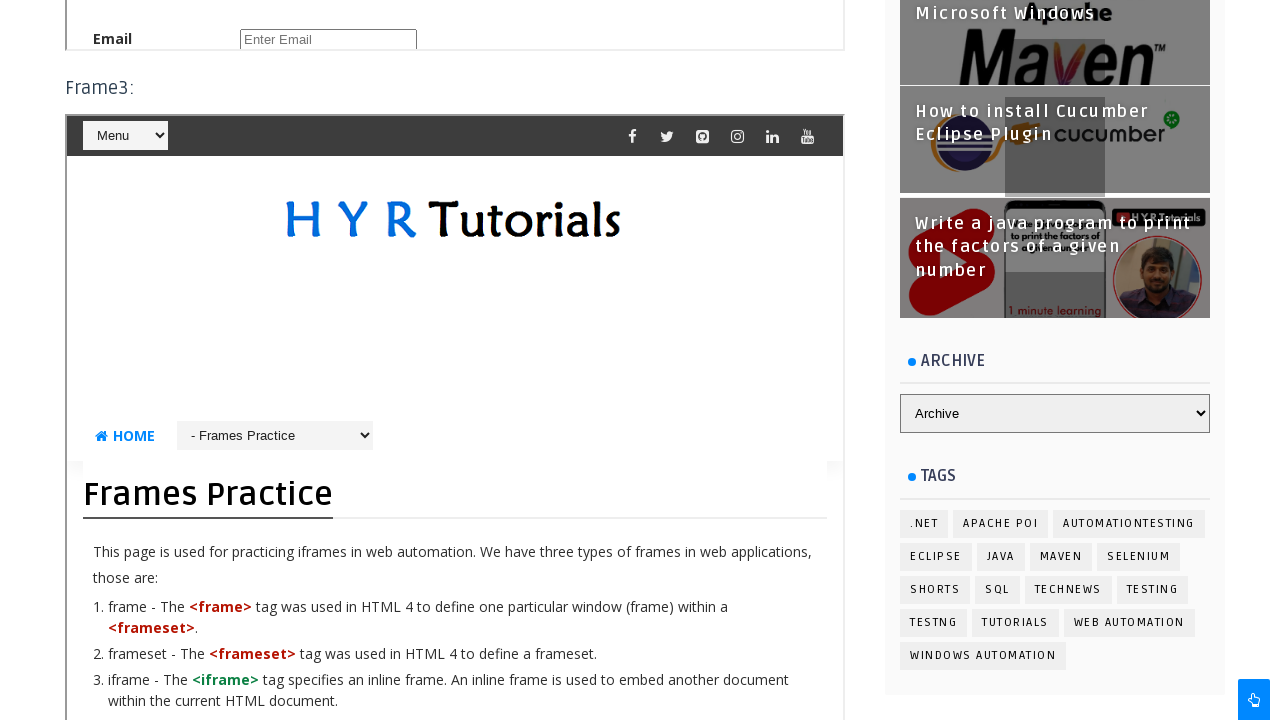

Waited 1000ms for content to load after scroll
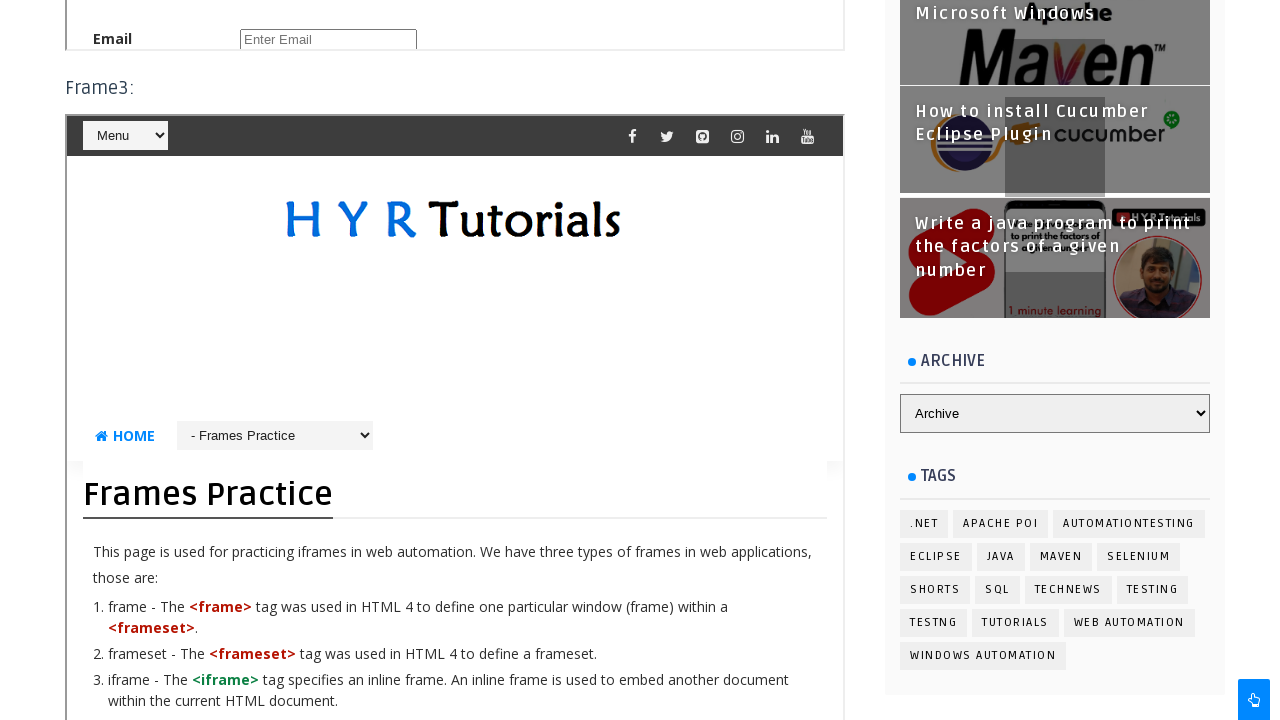

Located outer iframe (frm3)
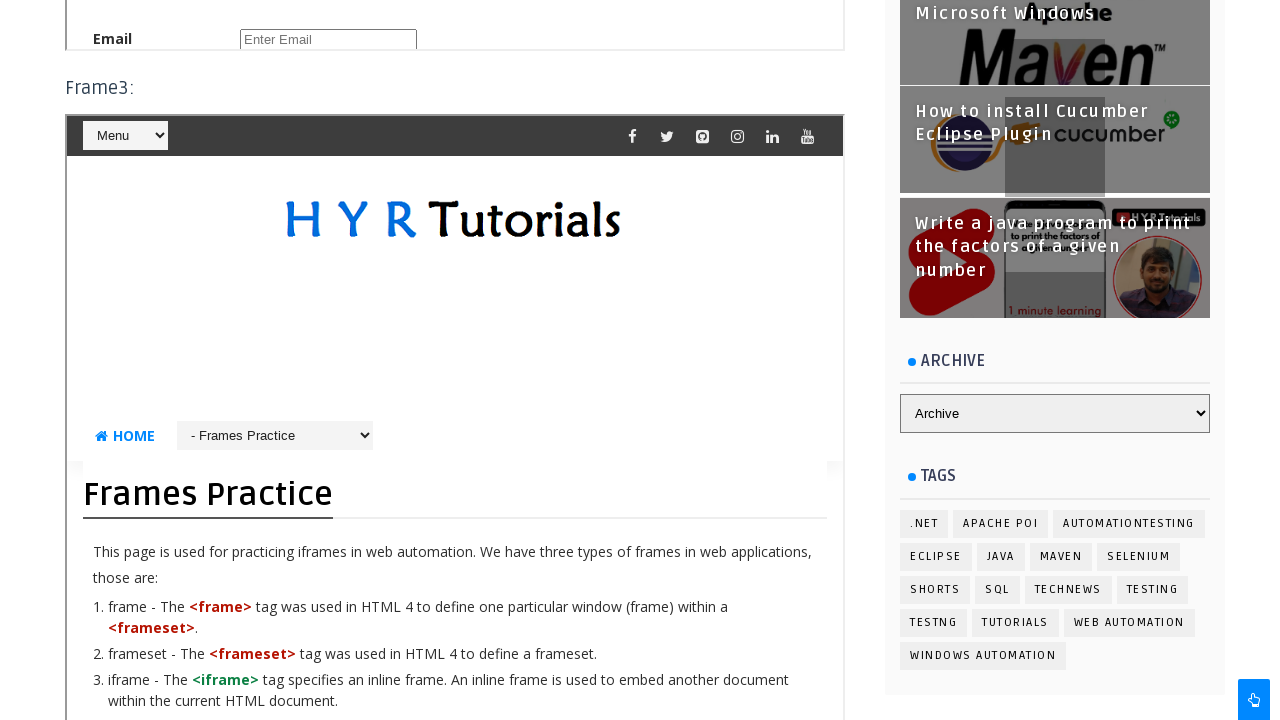

Located nested iframe (frm1) within frm3
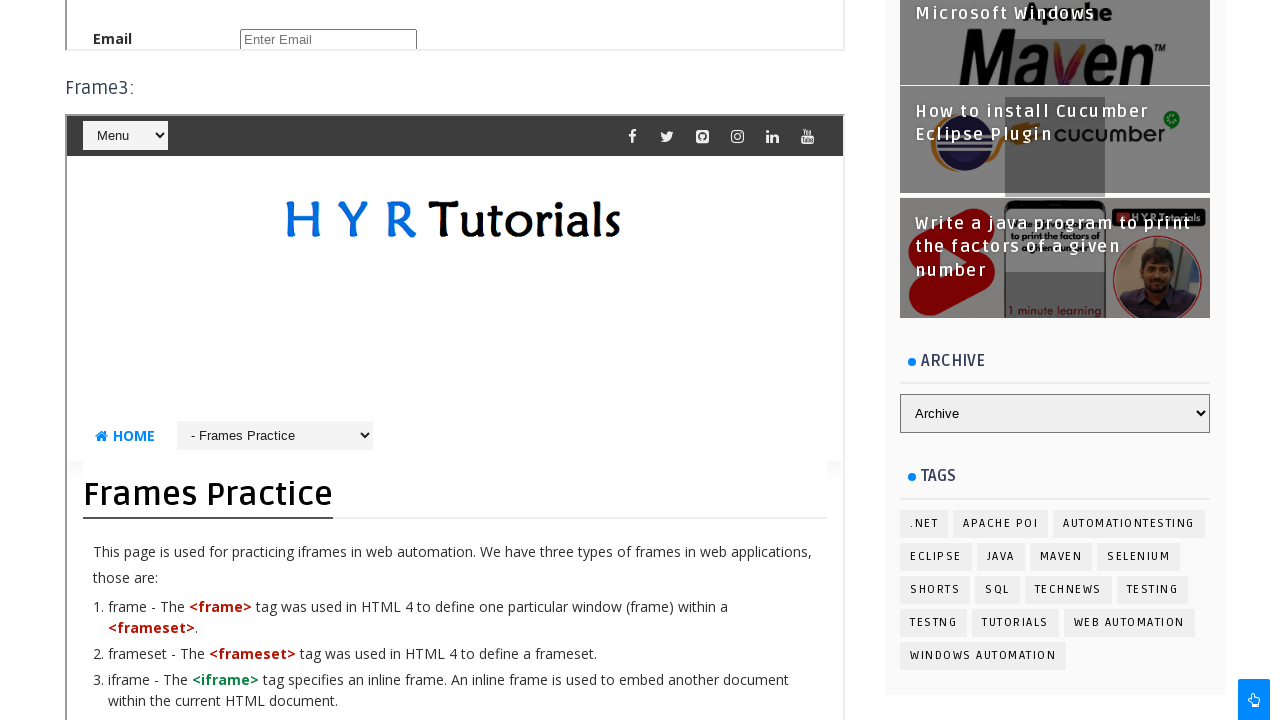

Selected '-- Core Java' from dropdown in nested iframe on #frm3 >> internal:control=enter-frame >> #frm1 >> internal:control=enter-frame >
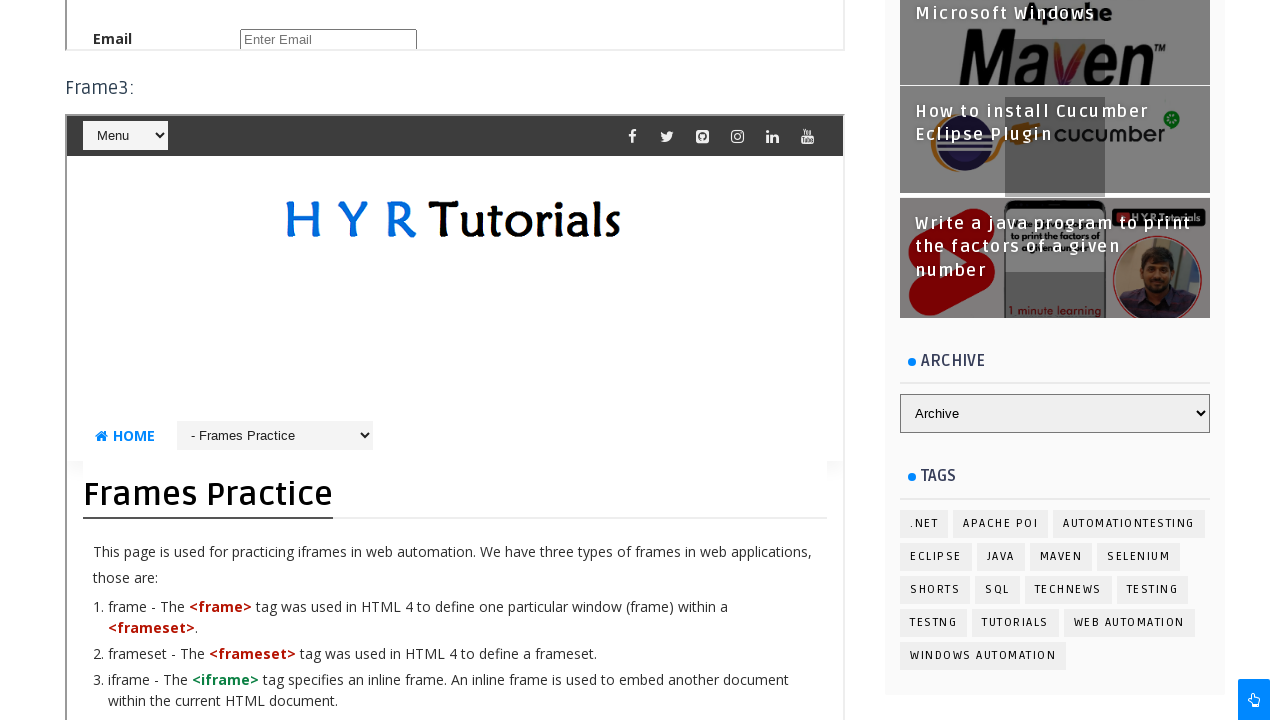

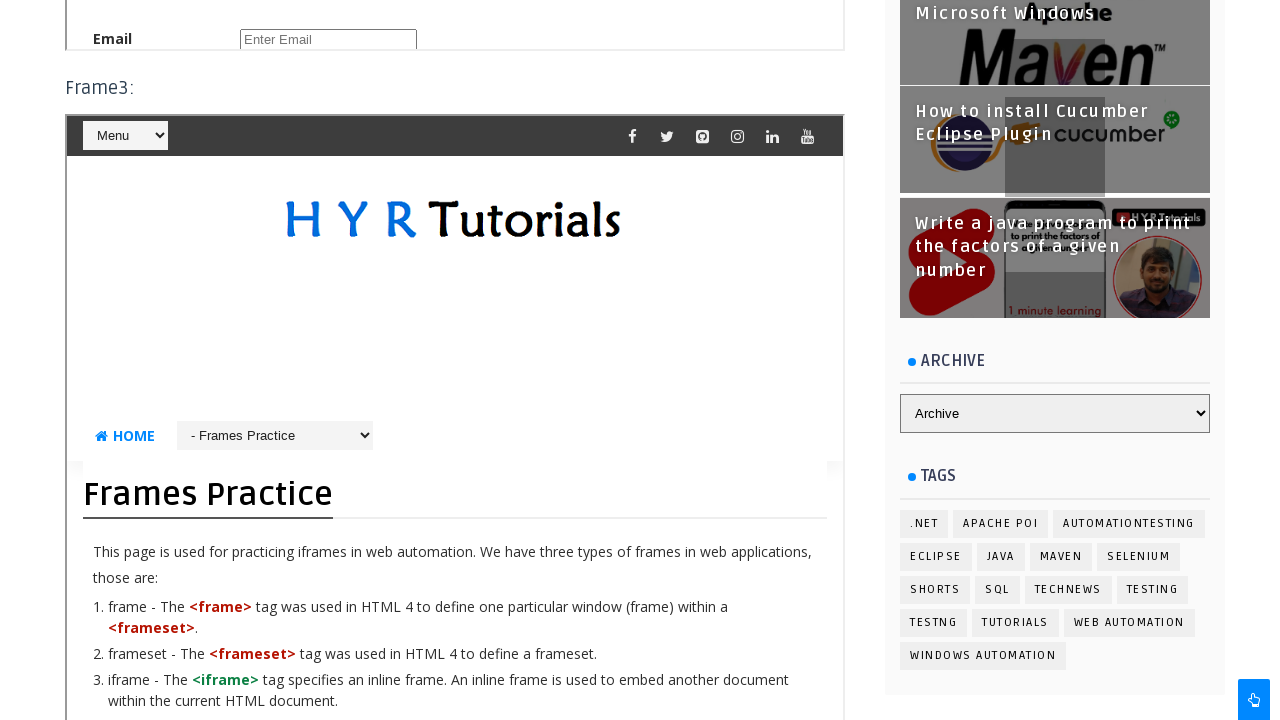